Tests email subscription form by filling in the email field, clicking subscribe, then navigates through windows and opens a "Read more" link in a new tab

Starting URL: http://lordcalls.com

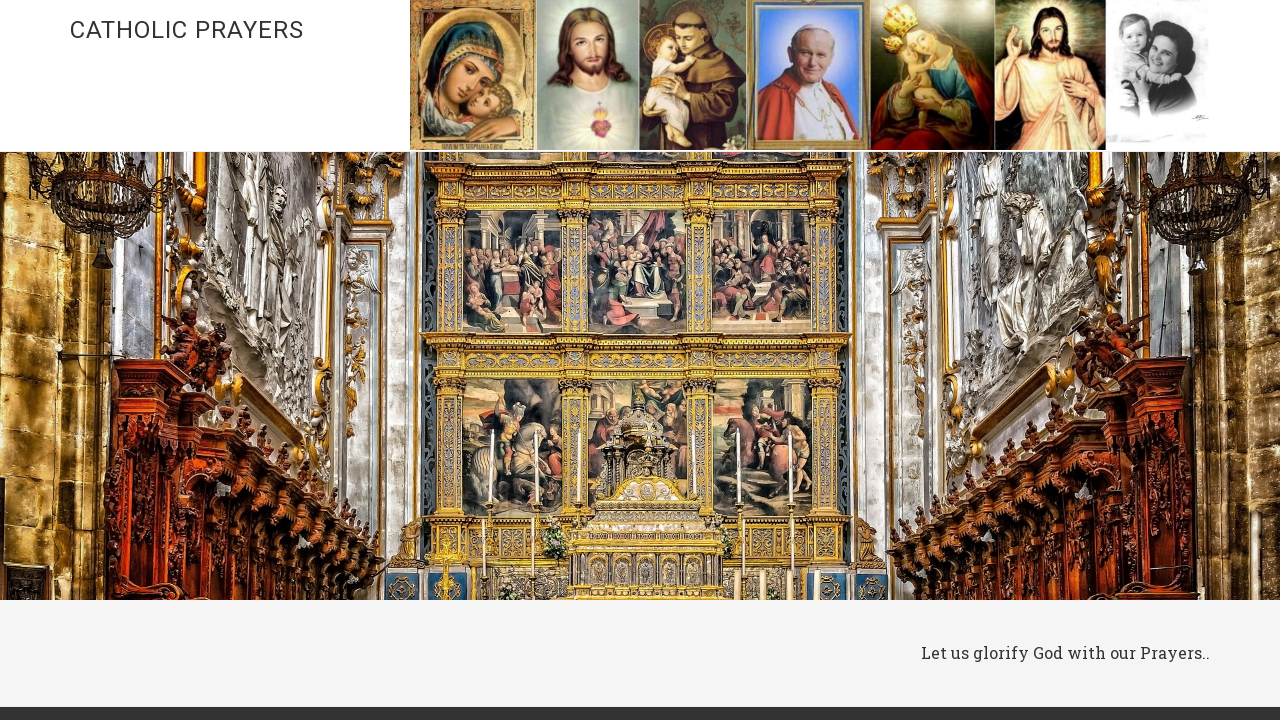

Filled email subscription field with test email on .email
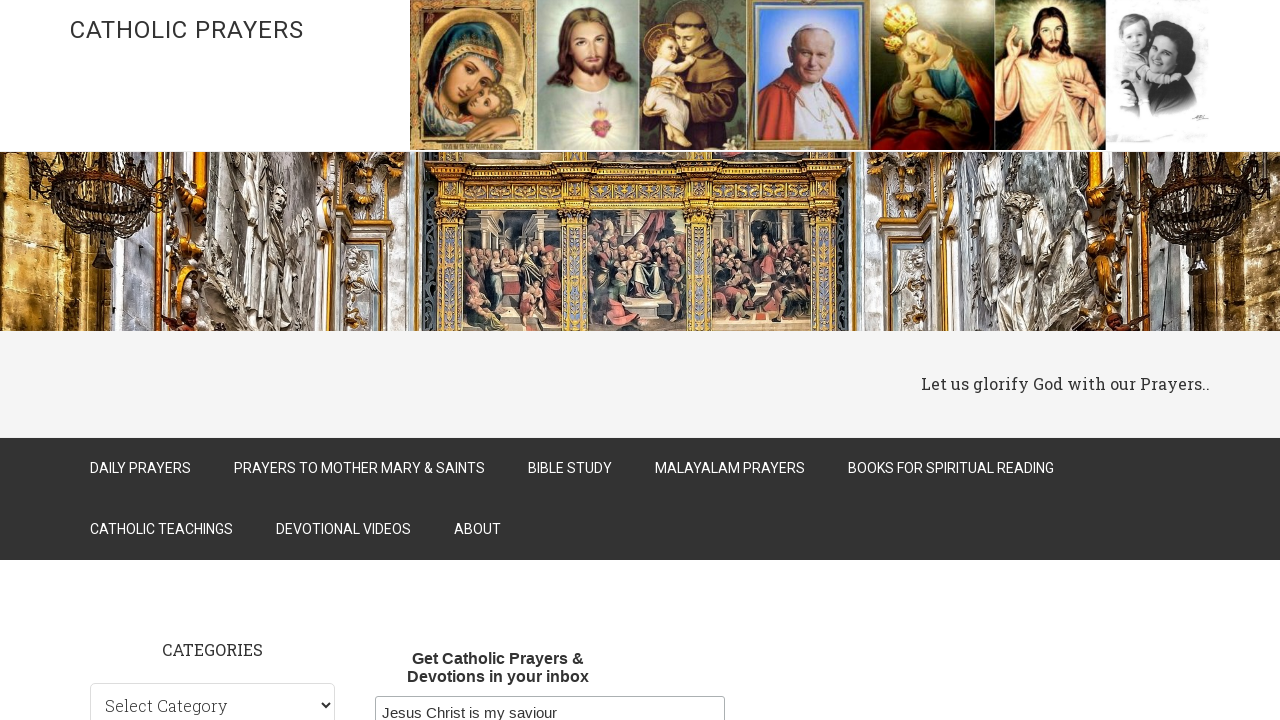

Clicked subscribe button at (497, 360) on #mc-embedded-subscribe
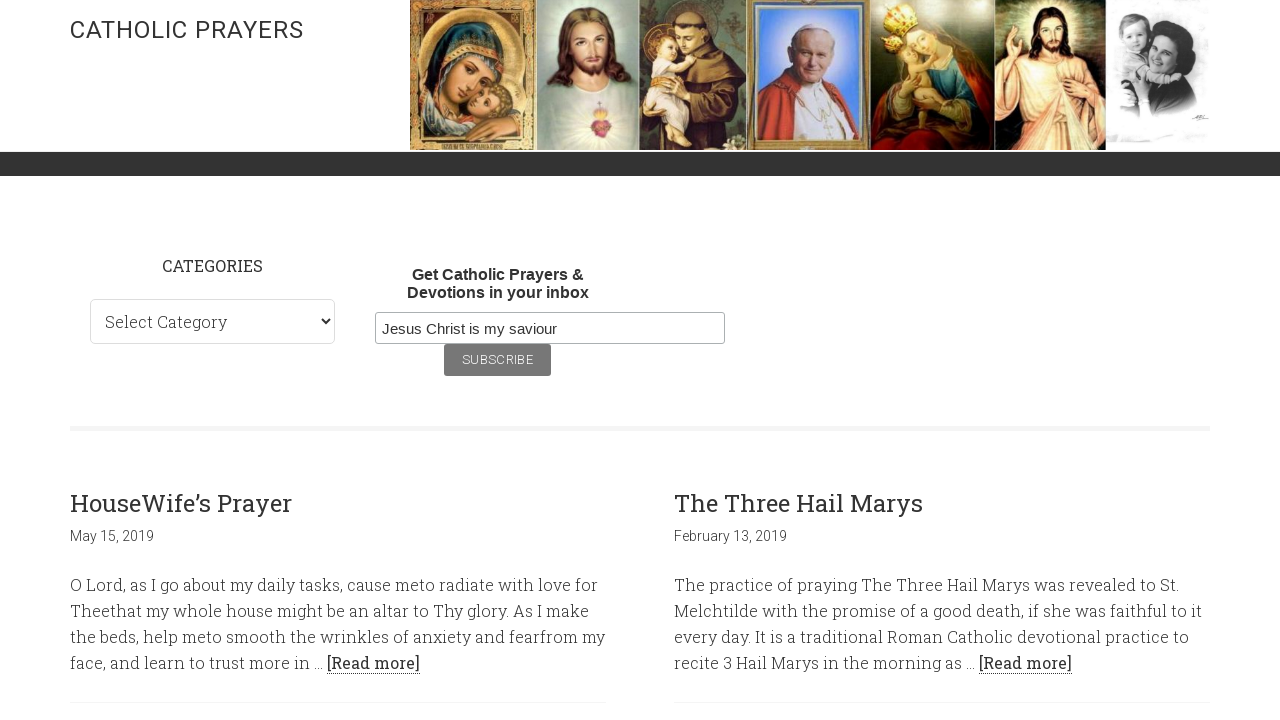

Waited for new windows to open
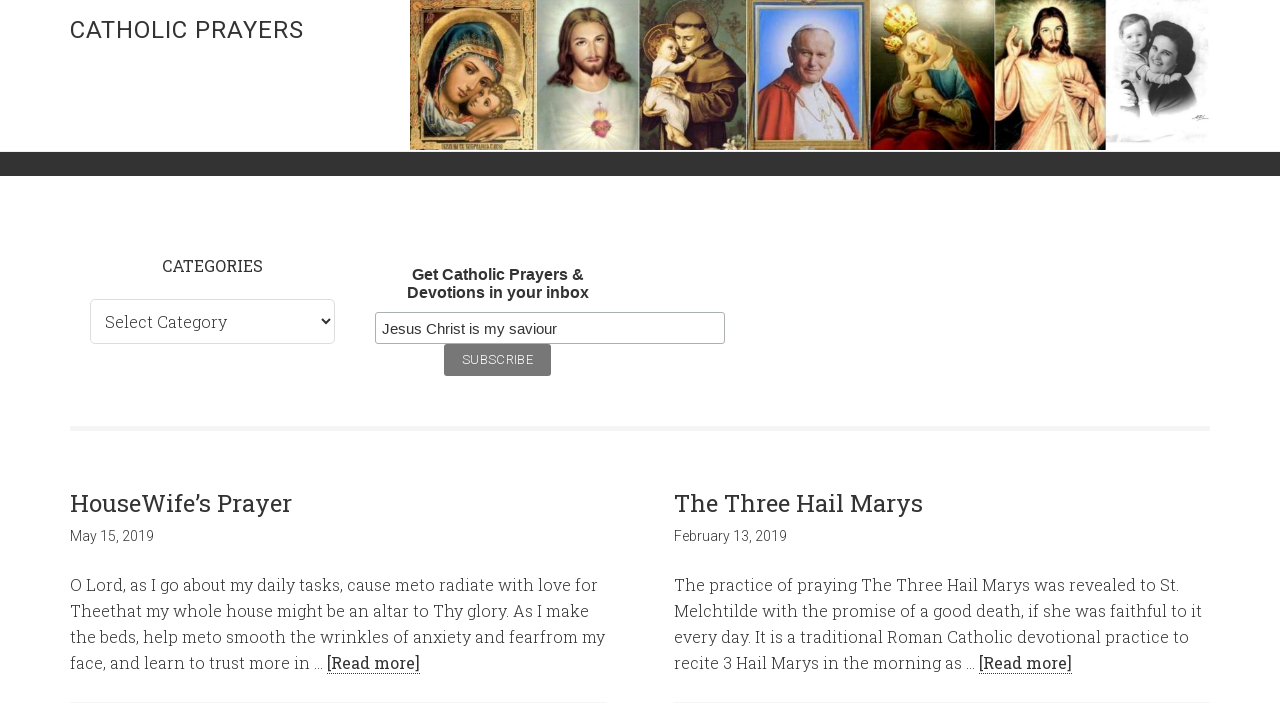

Retrieved all pages from context
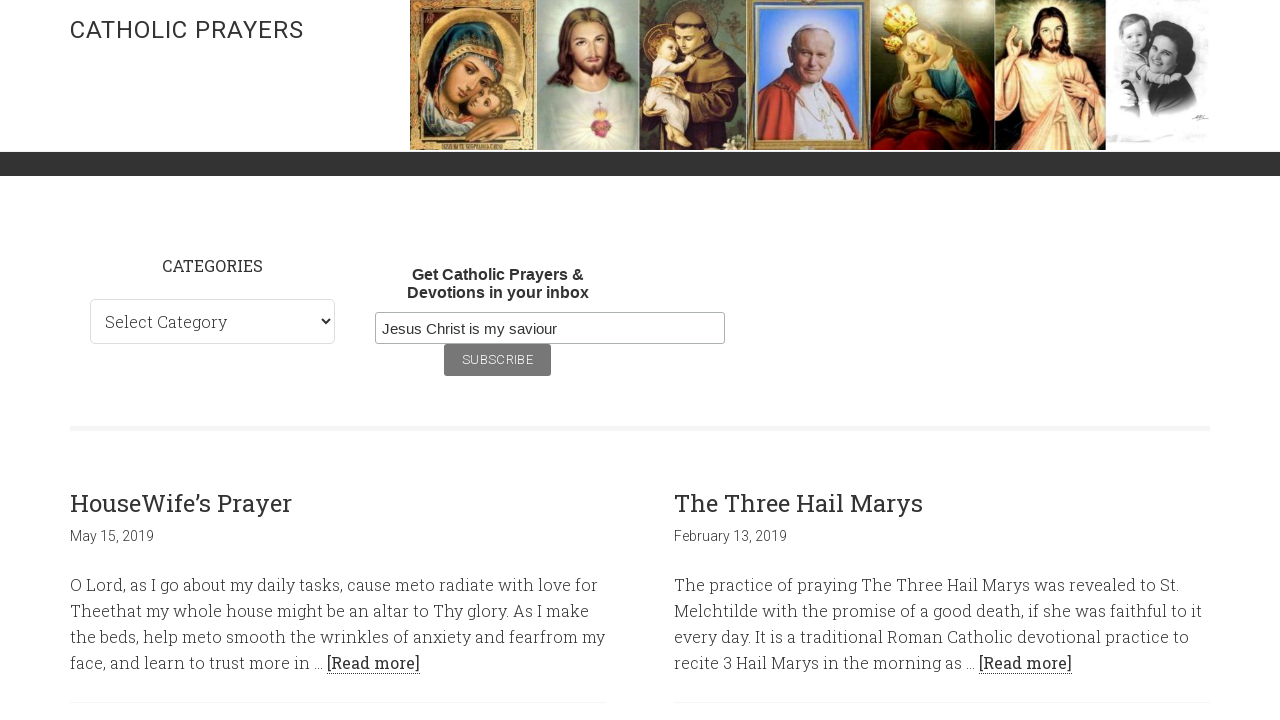

Switched to original page
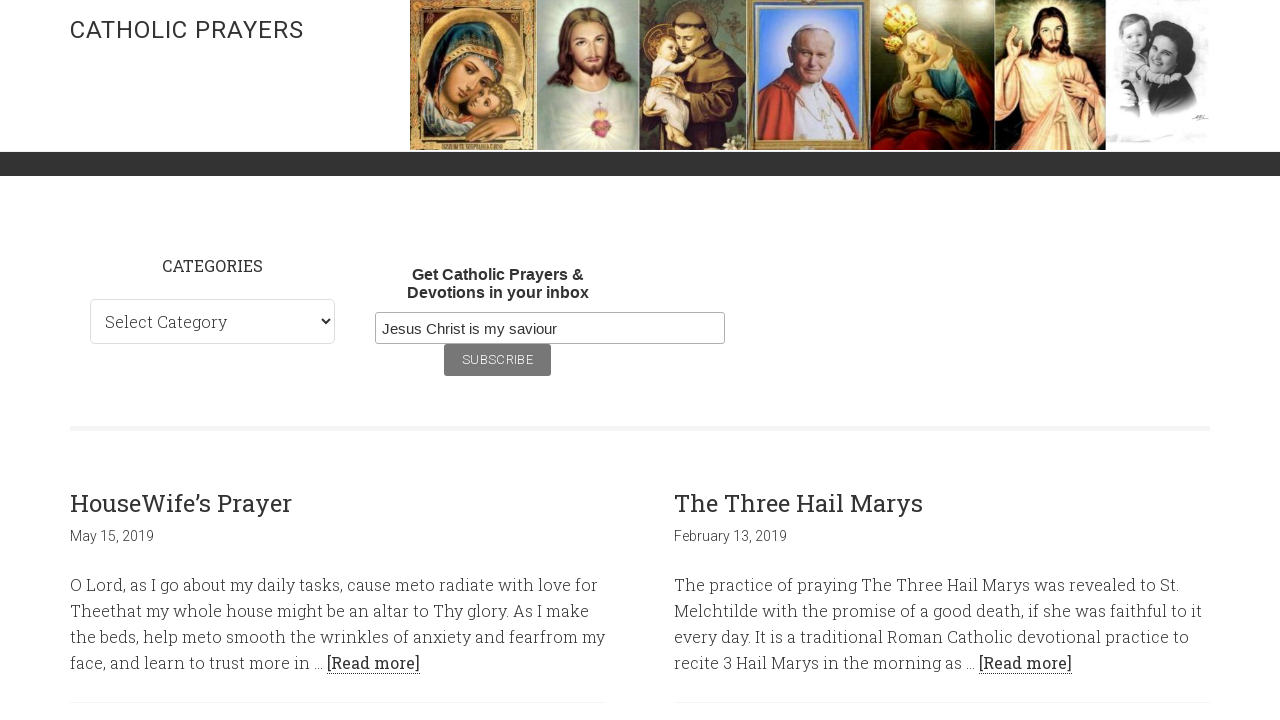

Located 'Read more' link
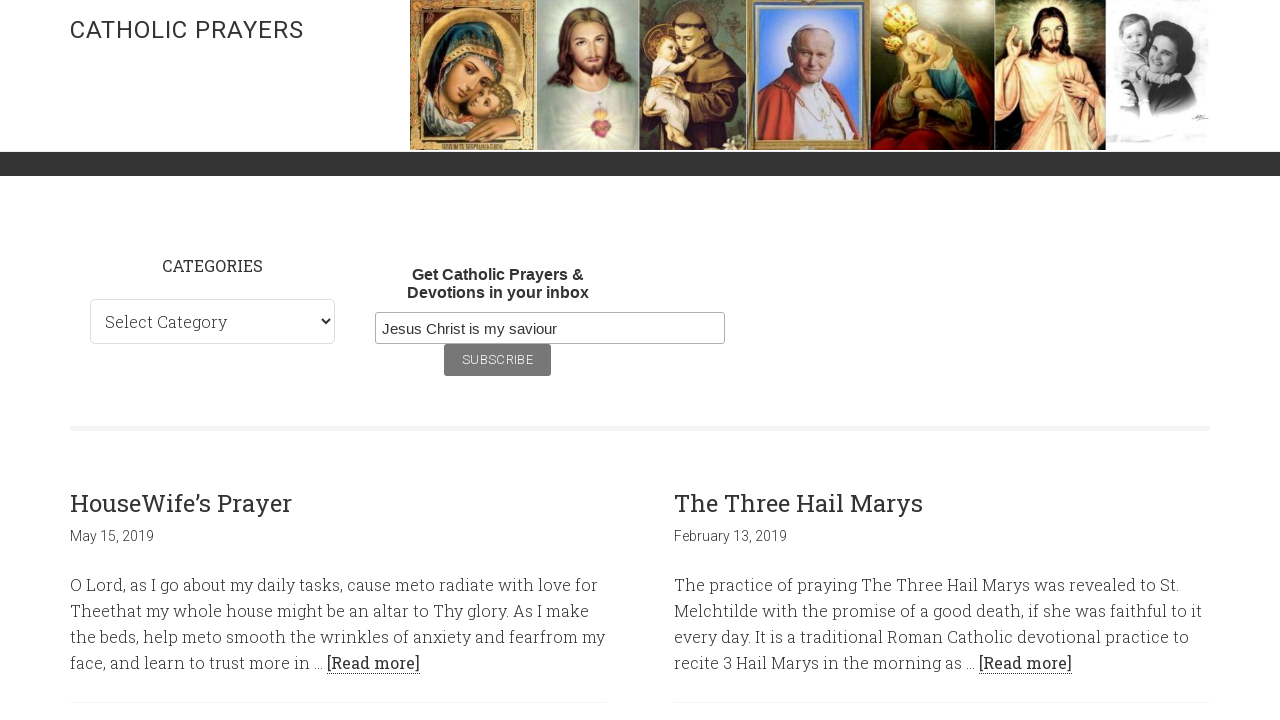

Pressed Control key down
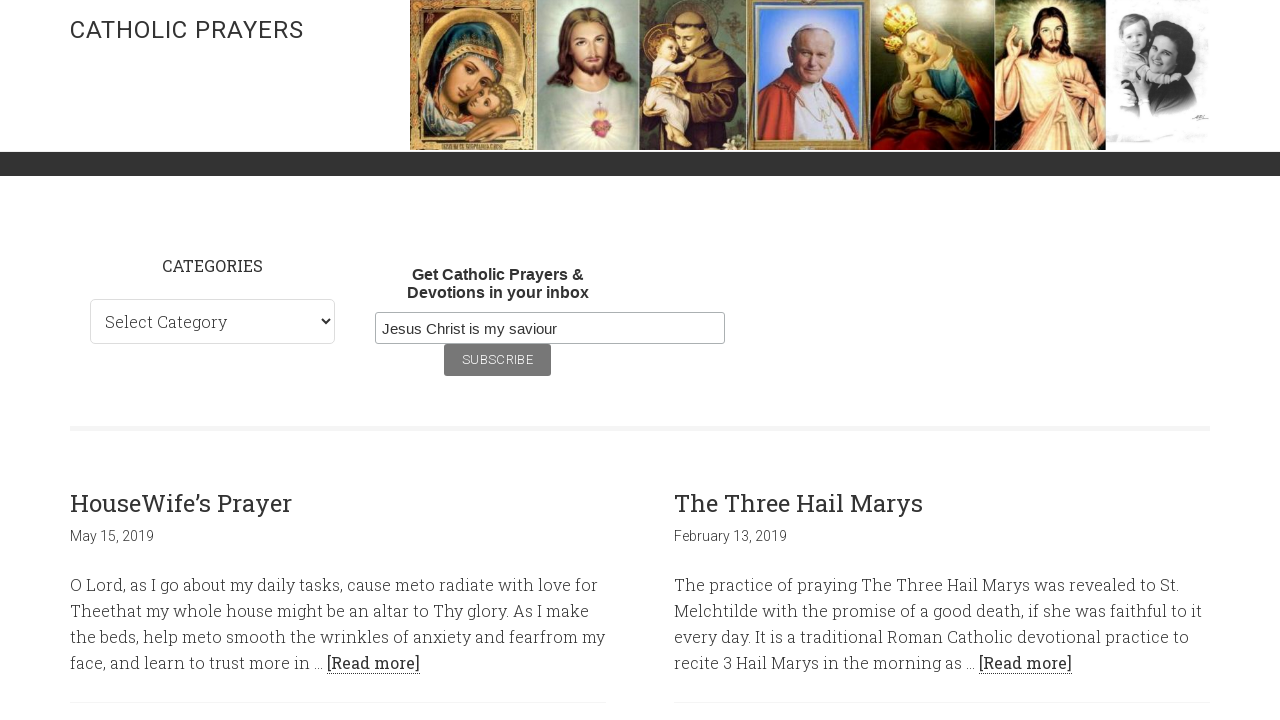

Clicked 'Read more' link with Control key held at (374, 662) on text=[Read more] >> nth=0
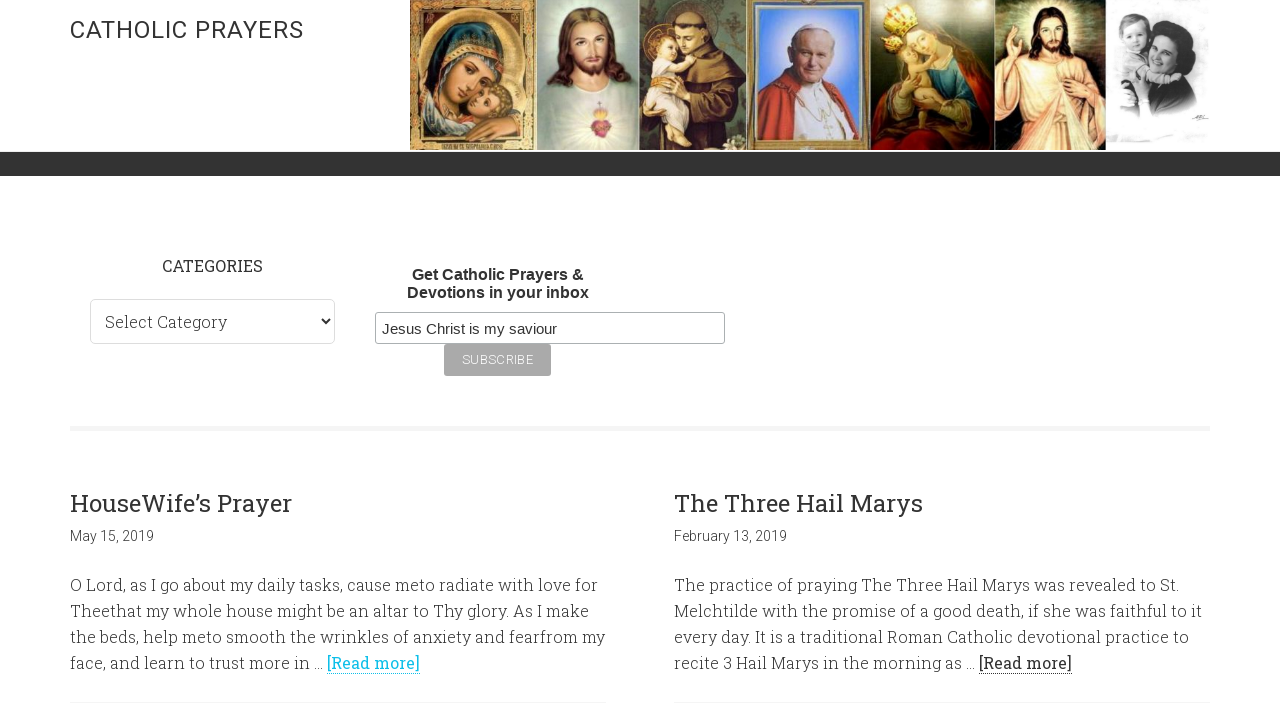

Released Control key
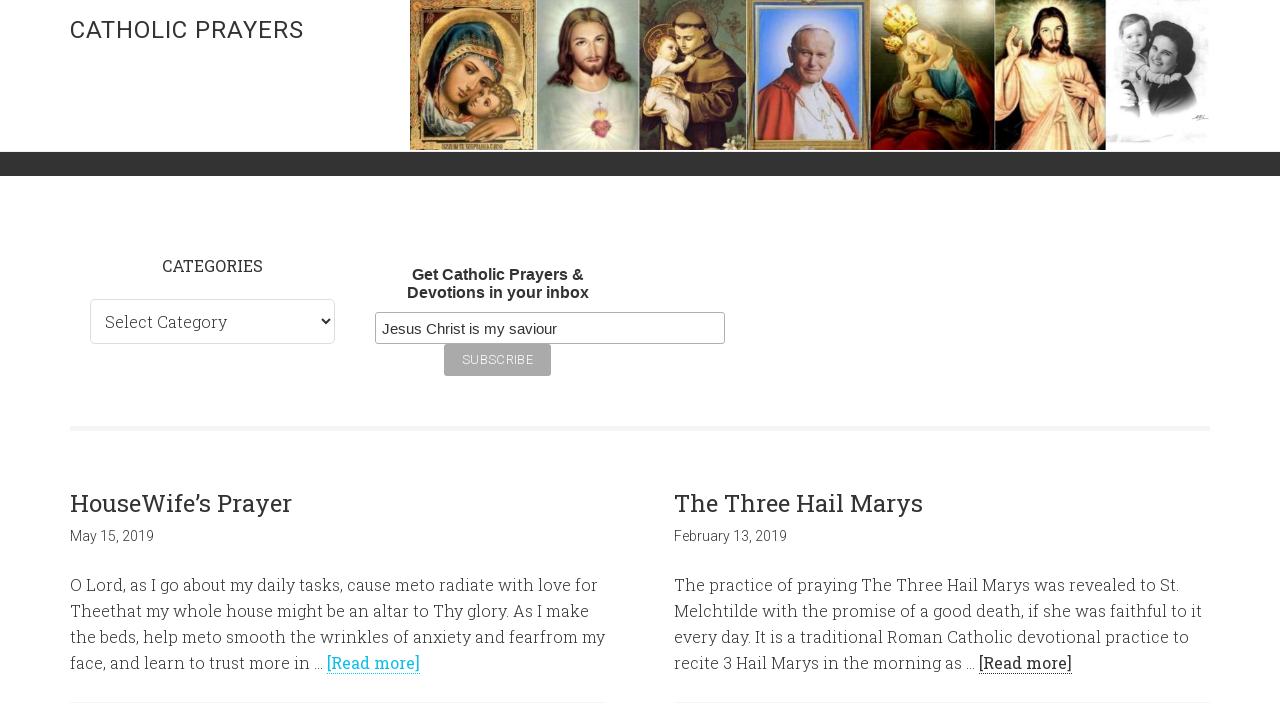

Waited for new tab to open
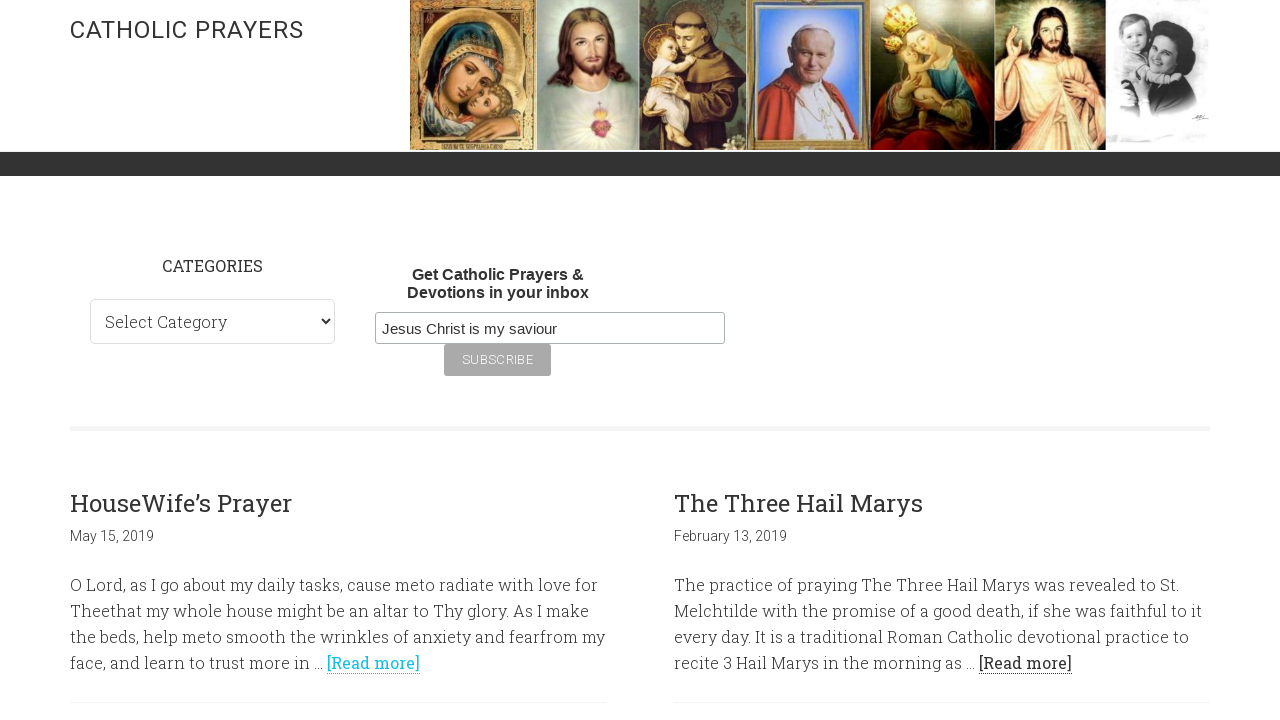

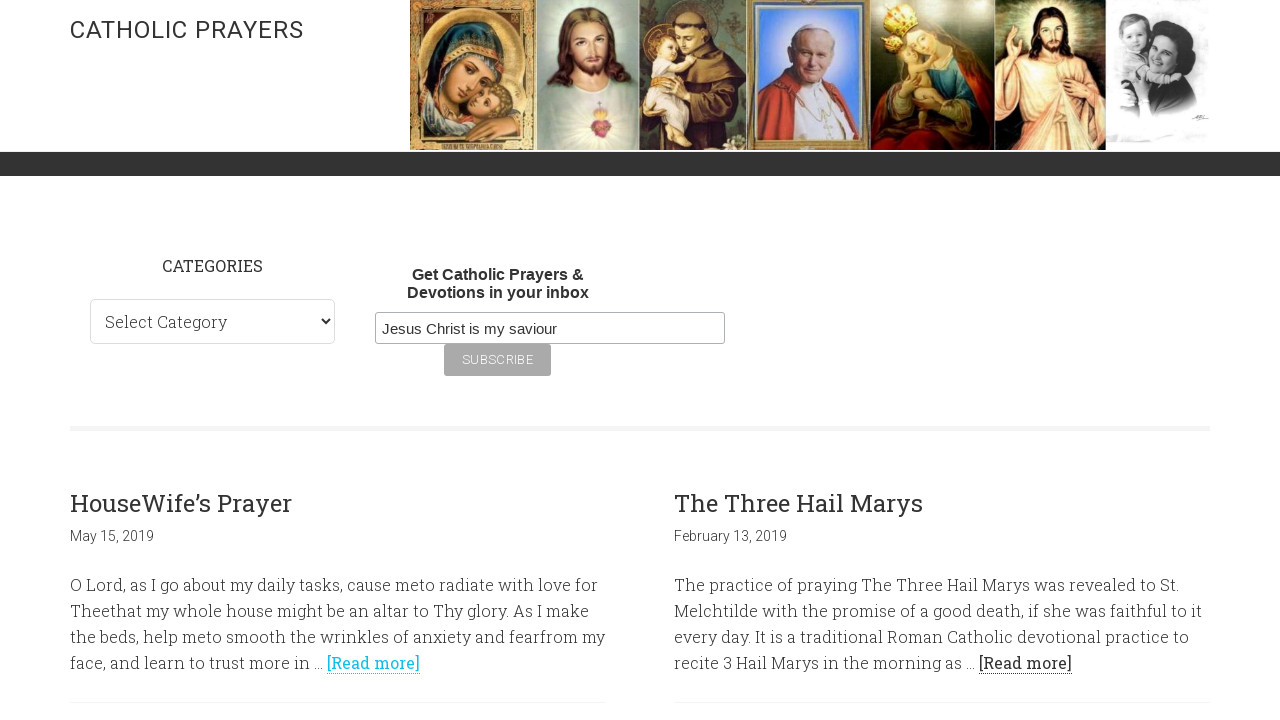